Navigates to HYR Tutorials website, scrolls down to a specific element (Yada Giri Reddy link), and clicks on it

Starting URL: https://www.hyrtutorials.com/

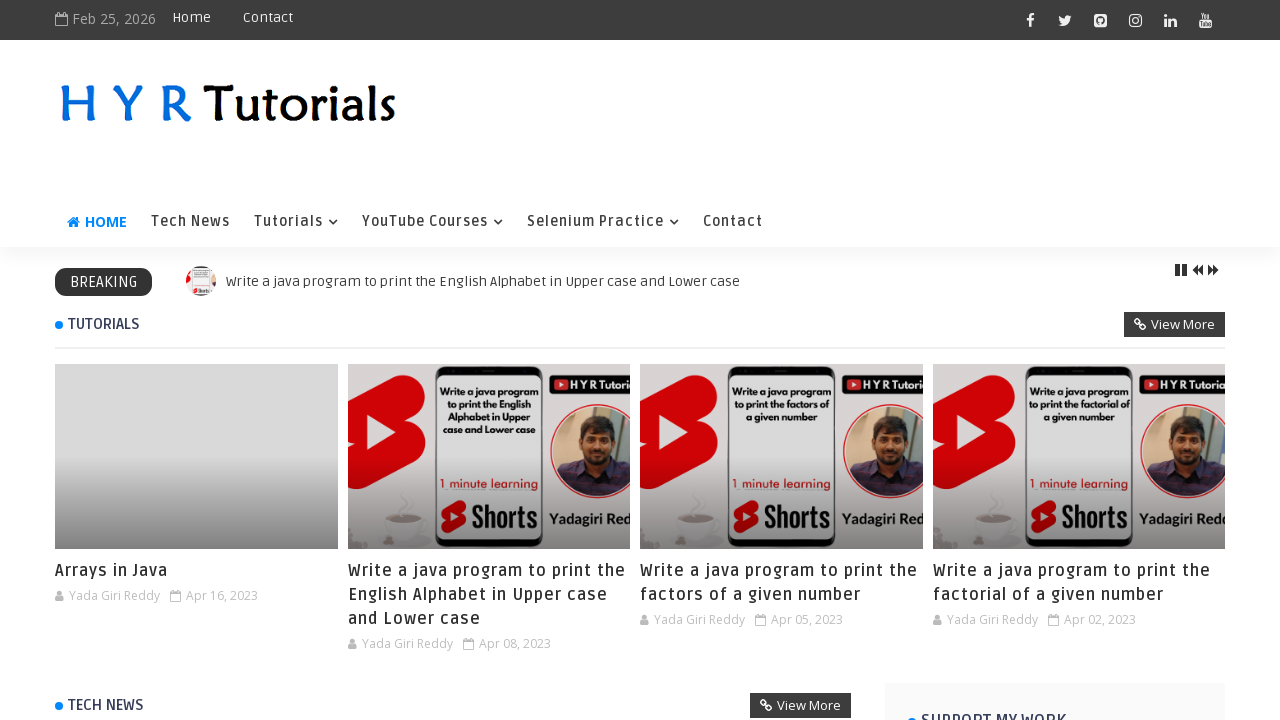

Scrolled down 700 pixels on the page
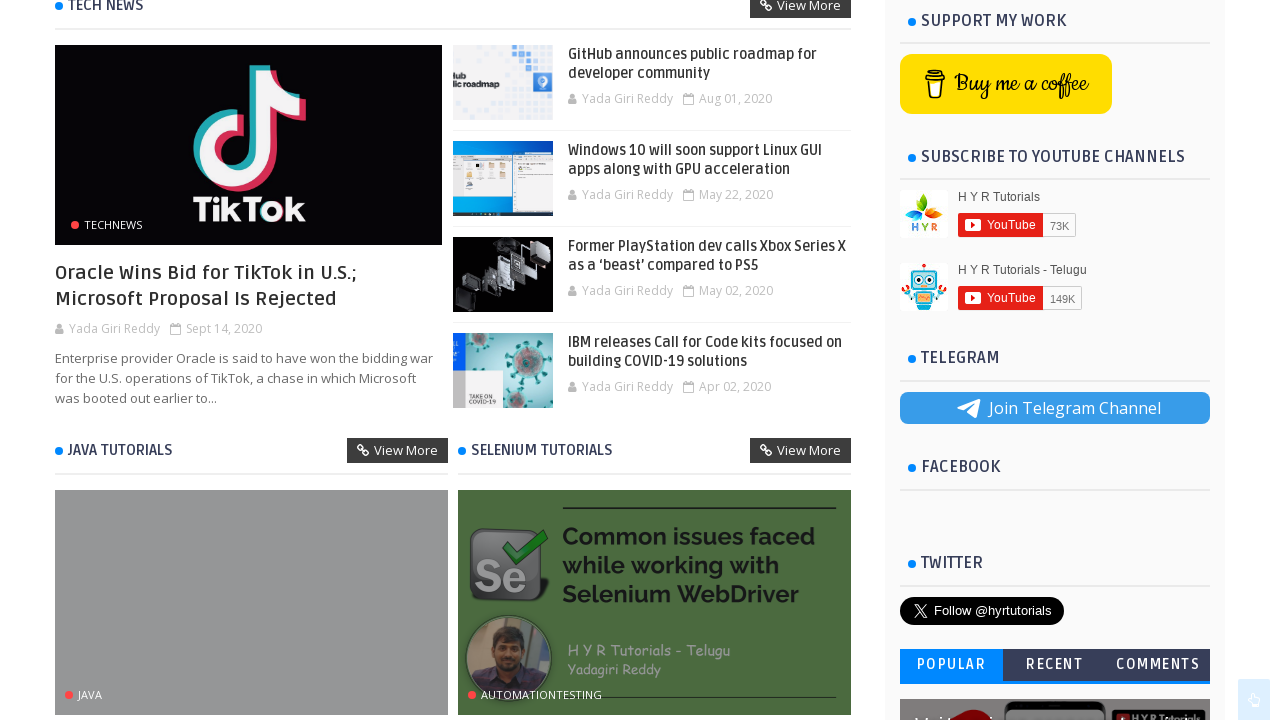

Waited 2 seconds for scroll animation to complete
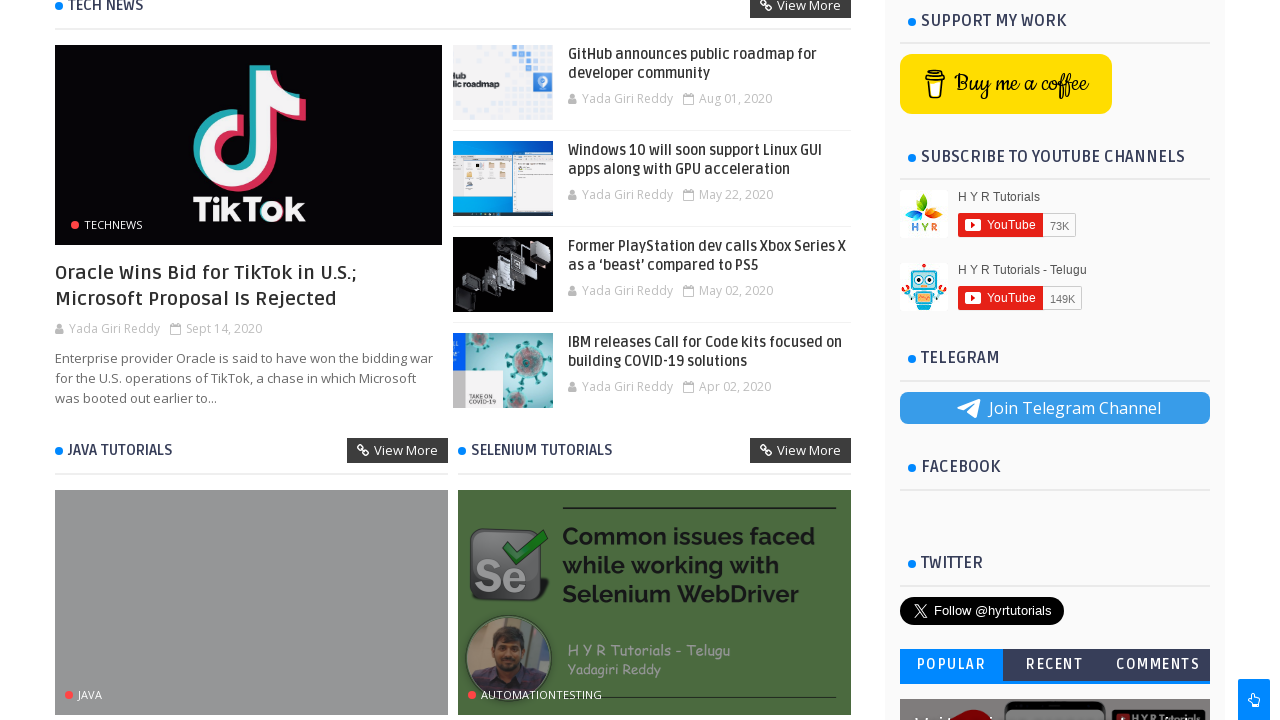

Located Yada Giri Reddy link element
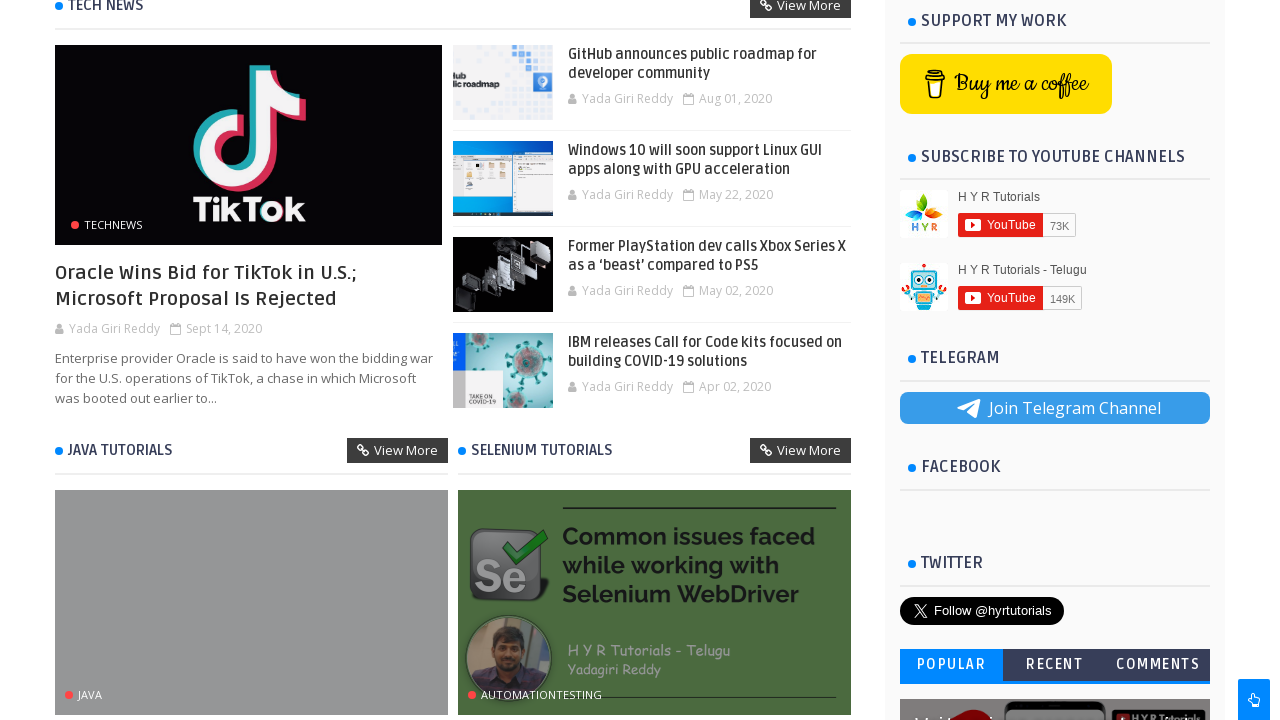

Scrolled Yada Giri Reddy link into view
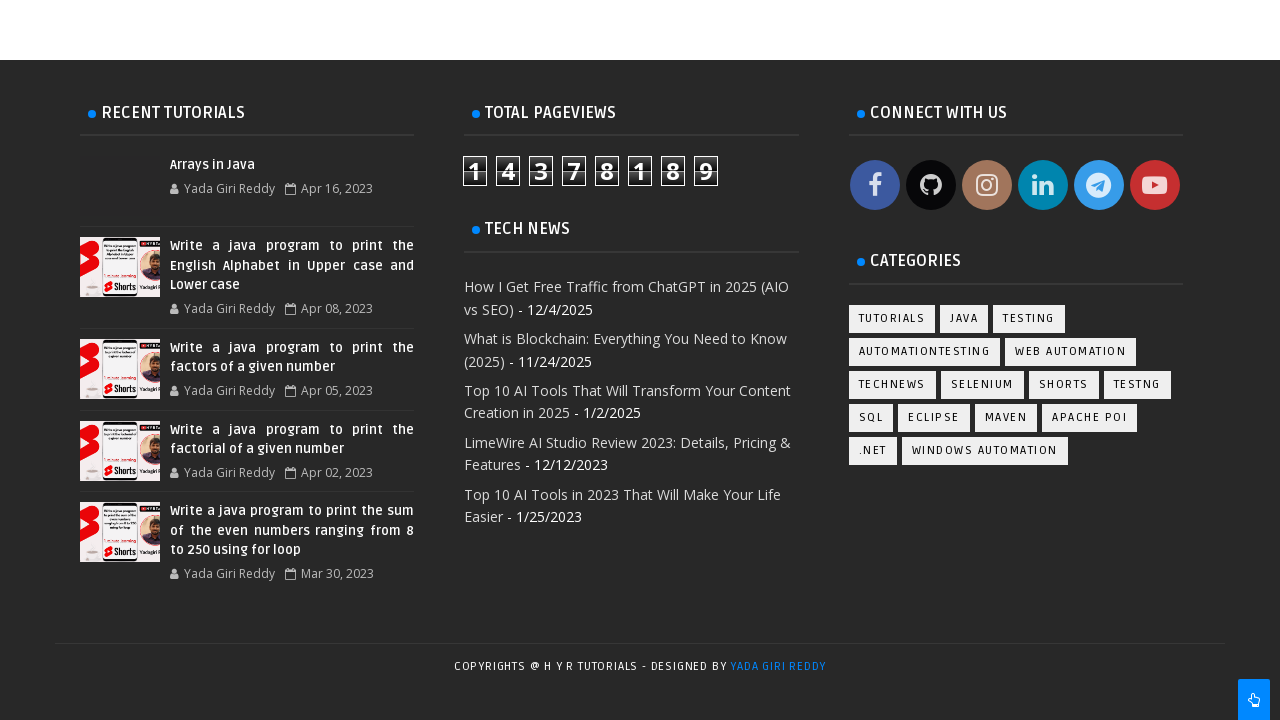

Clicked on Yada Giri Reddy link at (778, 666) on xpath=//a[text()='Yada Giri Reddy ']
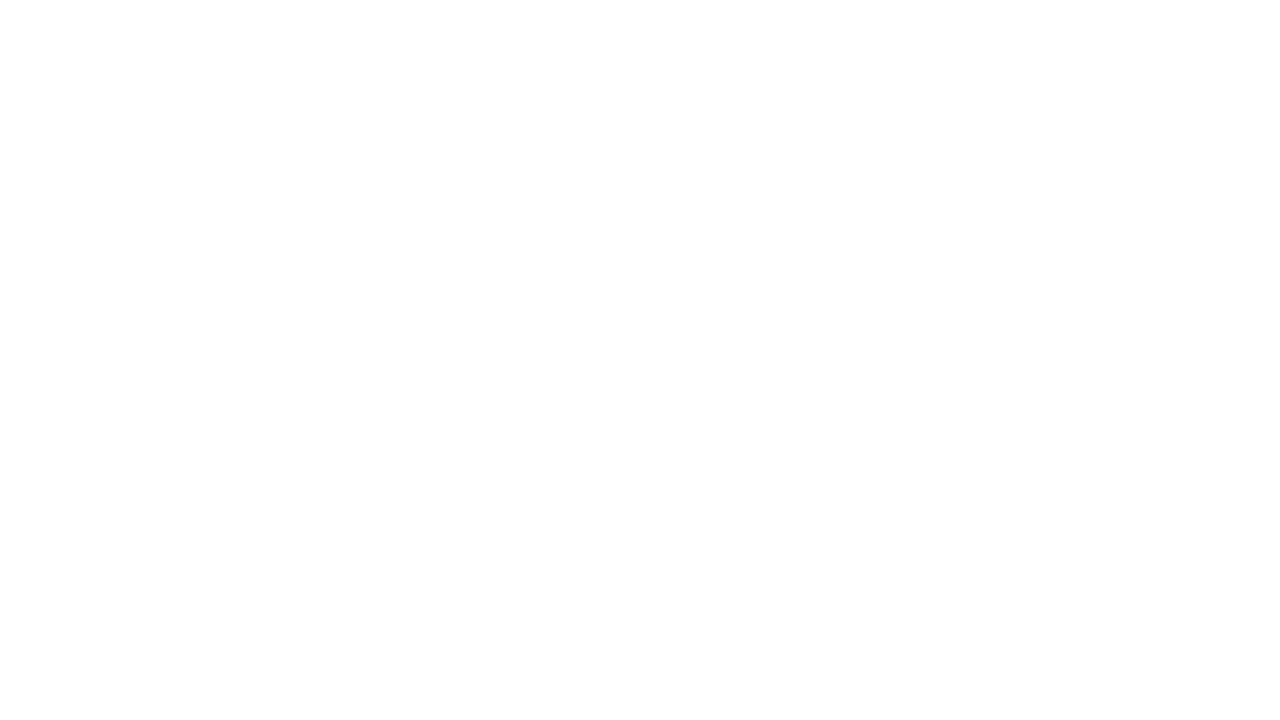

Waited 2 seconds for page navigation to complete
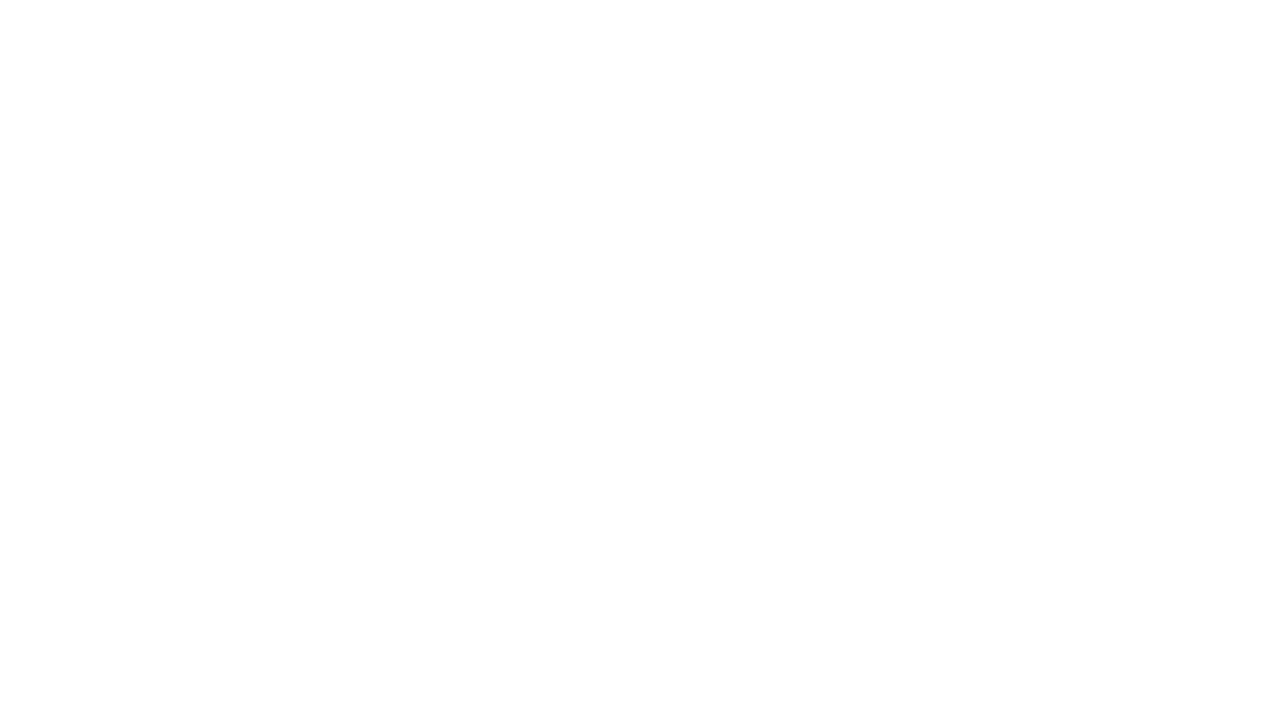

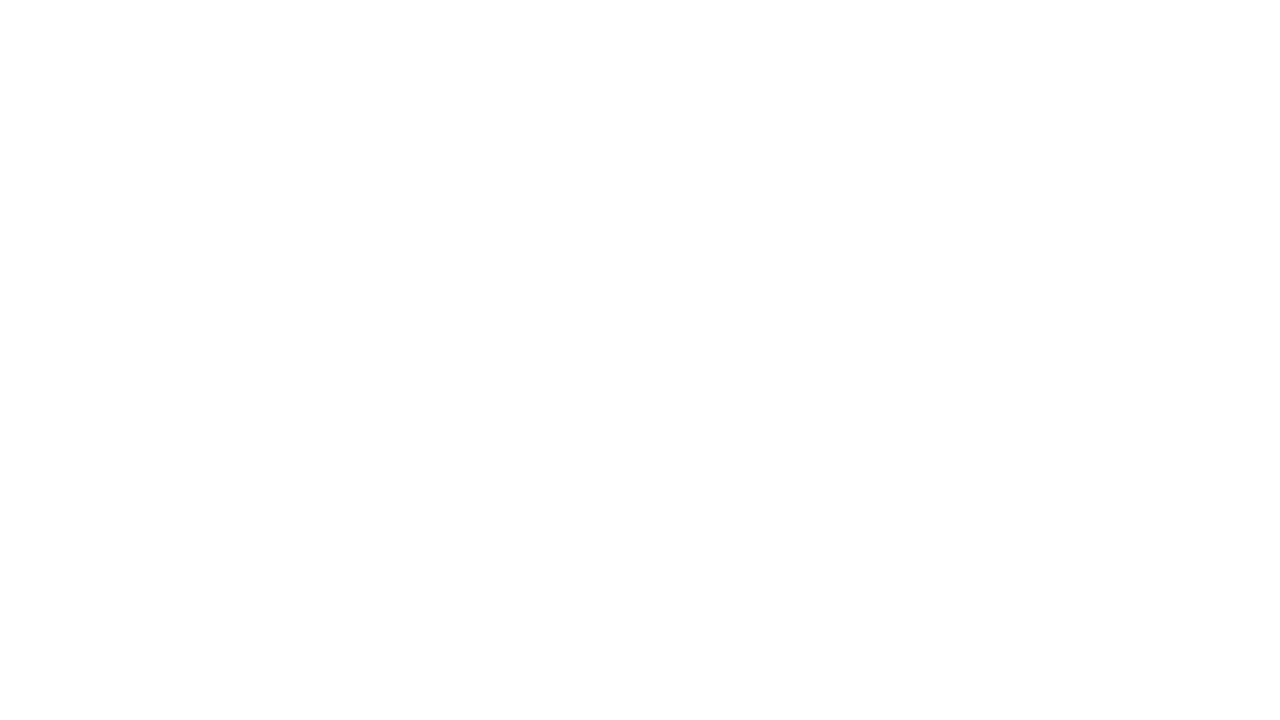